Tests that submitting a valid username and full name without an avatar shows an error message requiring an avatar image.

Starting URL: https://ncnewstagram.netlify.app/create

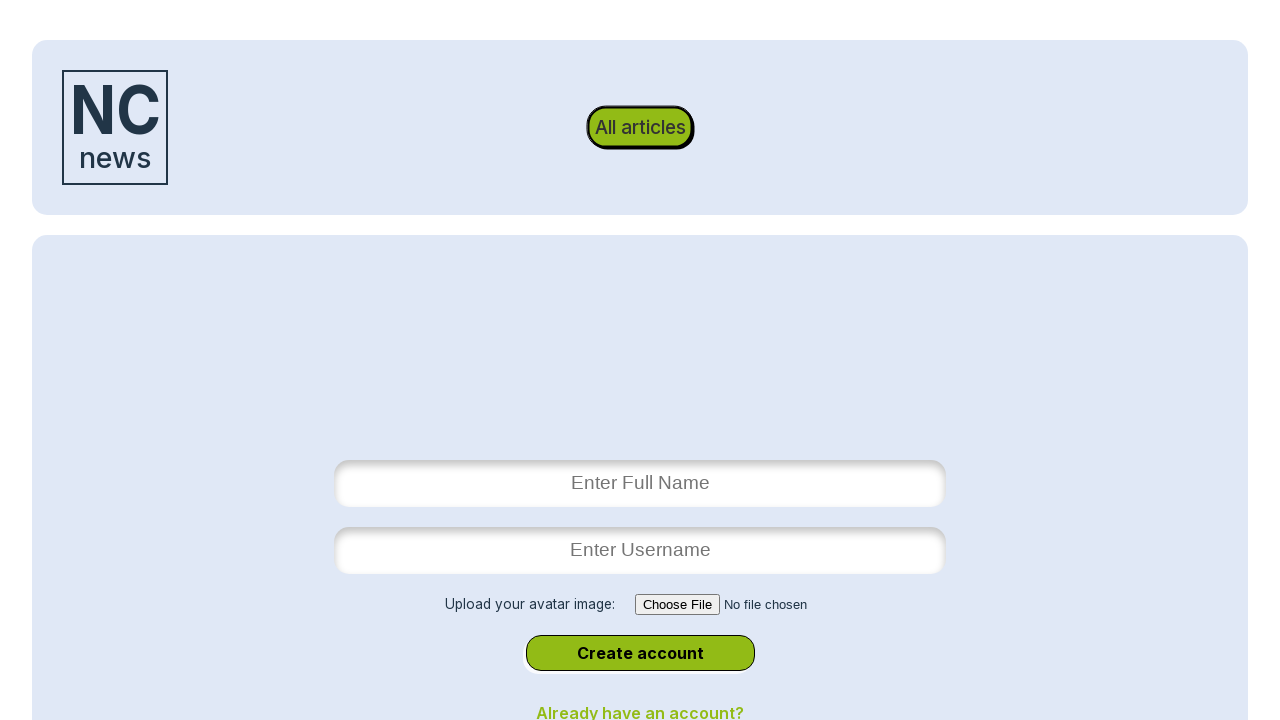

Filled full name field with 'Dino Dinz' on internal:attr=[placeholder="Enter Full Name"i]
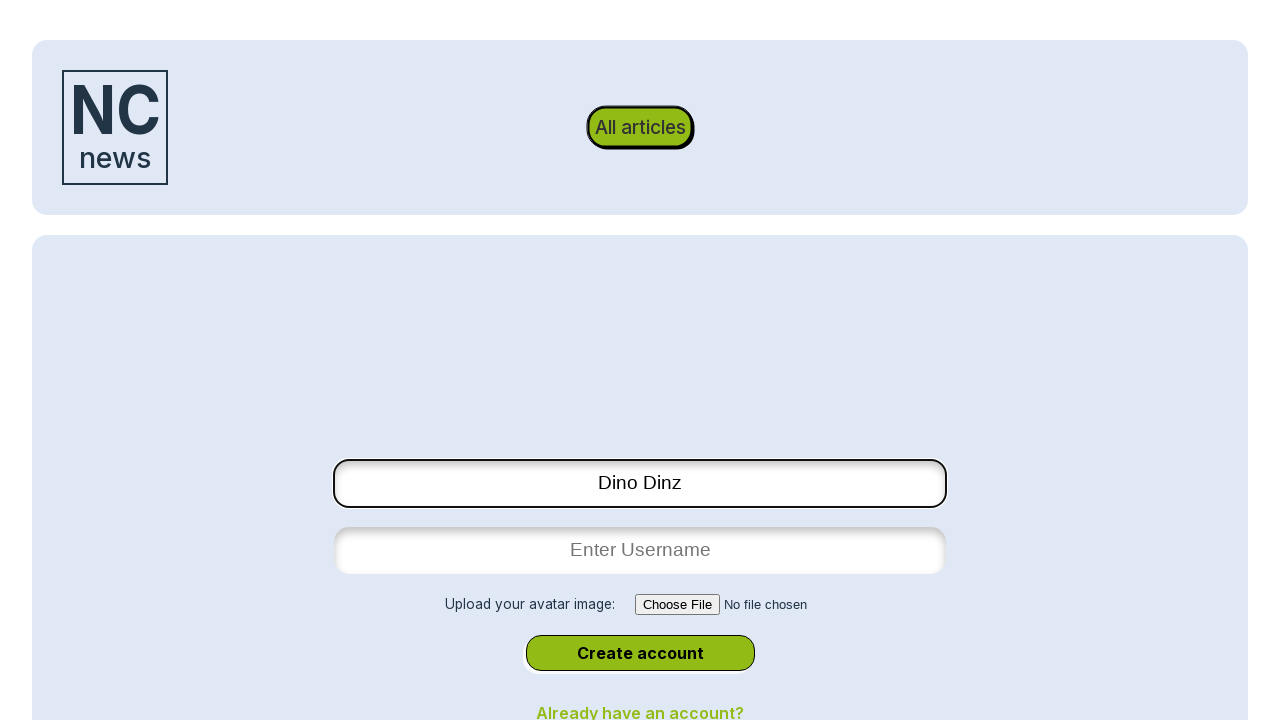

Filled username field with 'newaccount_1772496005944' on internal:attr=[placeholder="Enter Username"i]
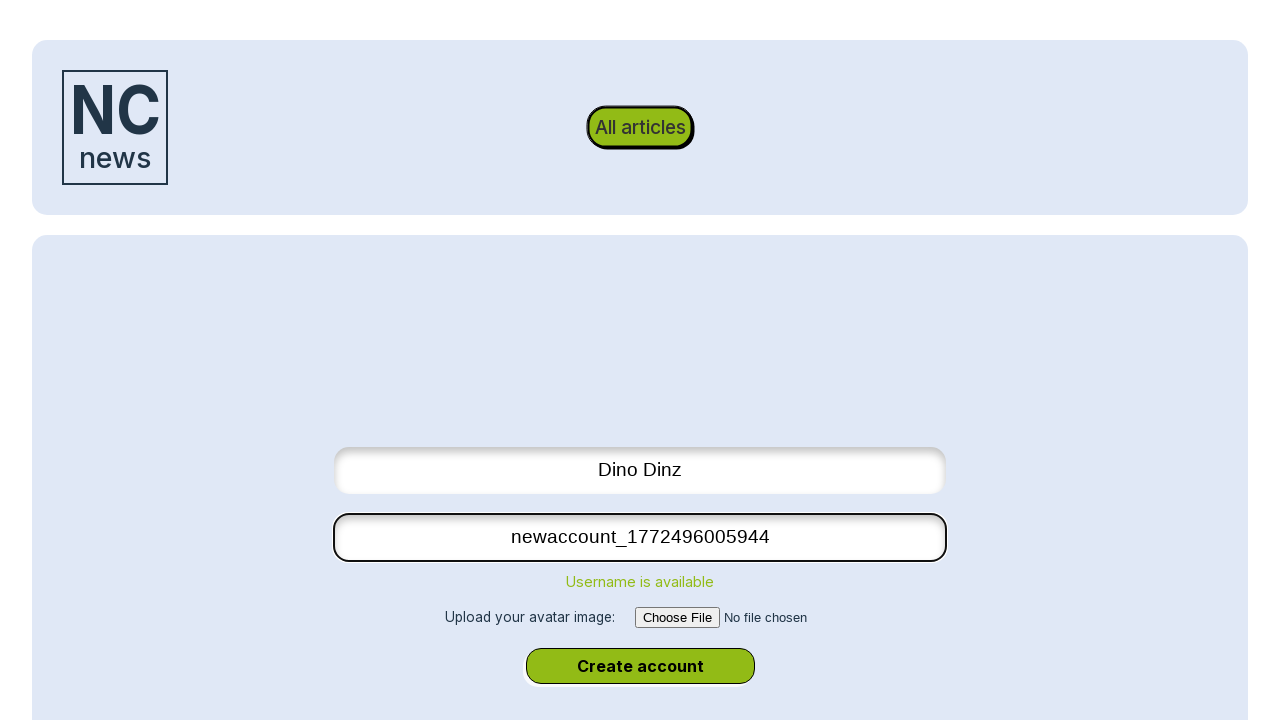

Clicked 'Create Account' button without uploading avatar at (640, 666) on internal:role=button[name="Create Account"i]
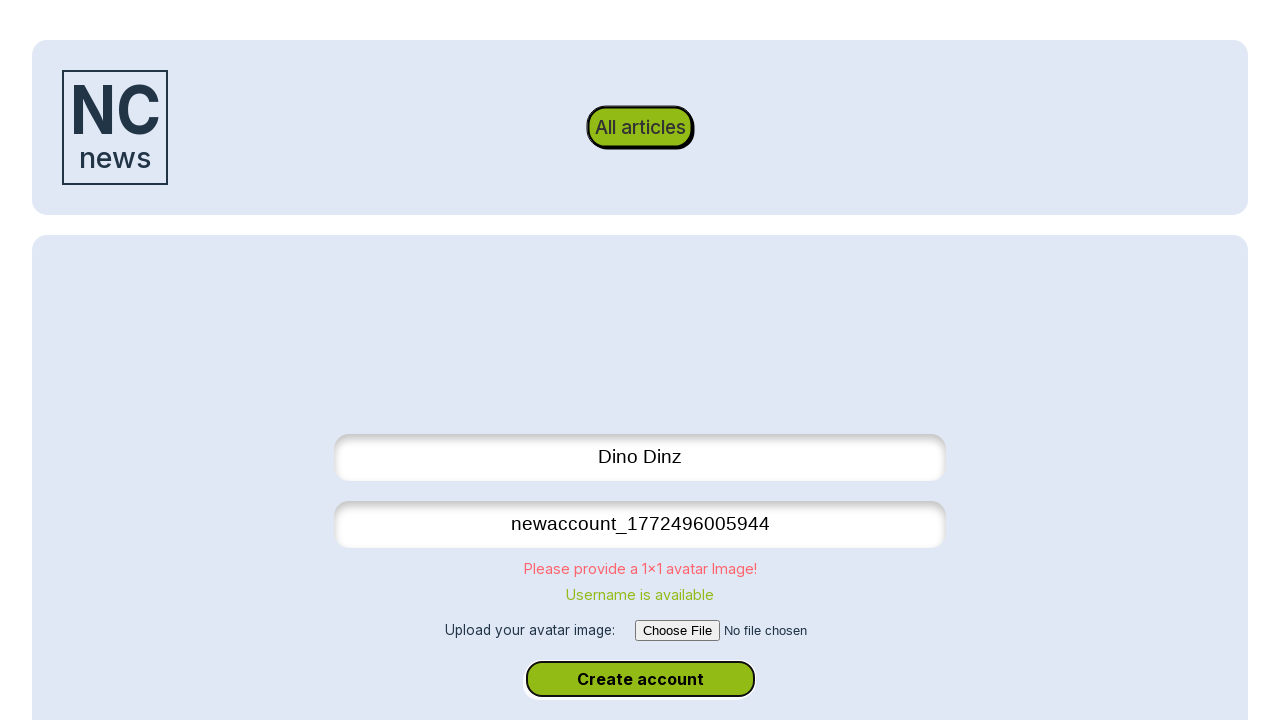

Located avatar error message element
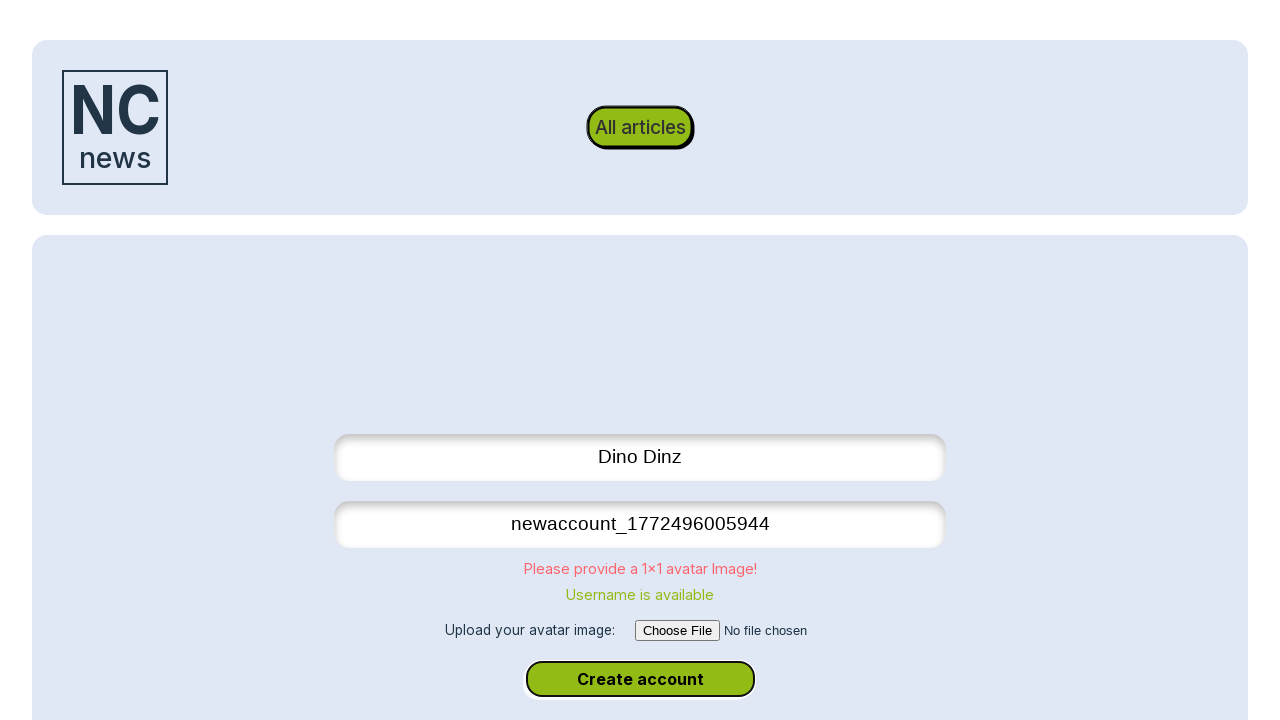

Verified error message displays 'Please provide a 1x1 avatar Image!'
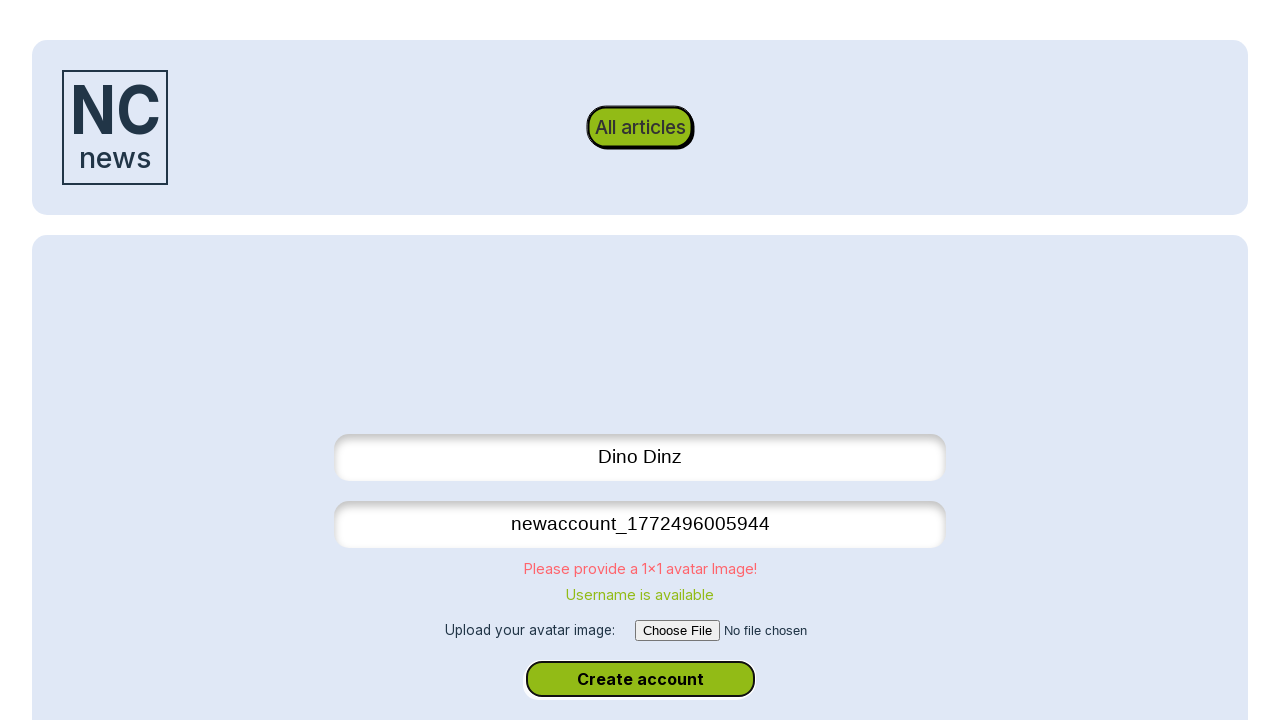

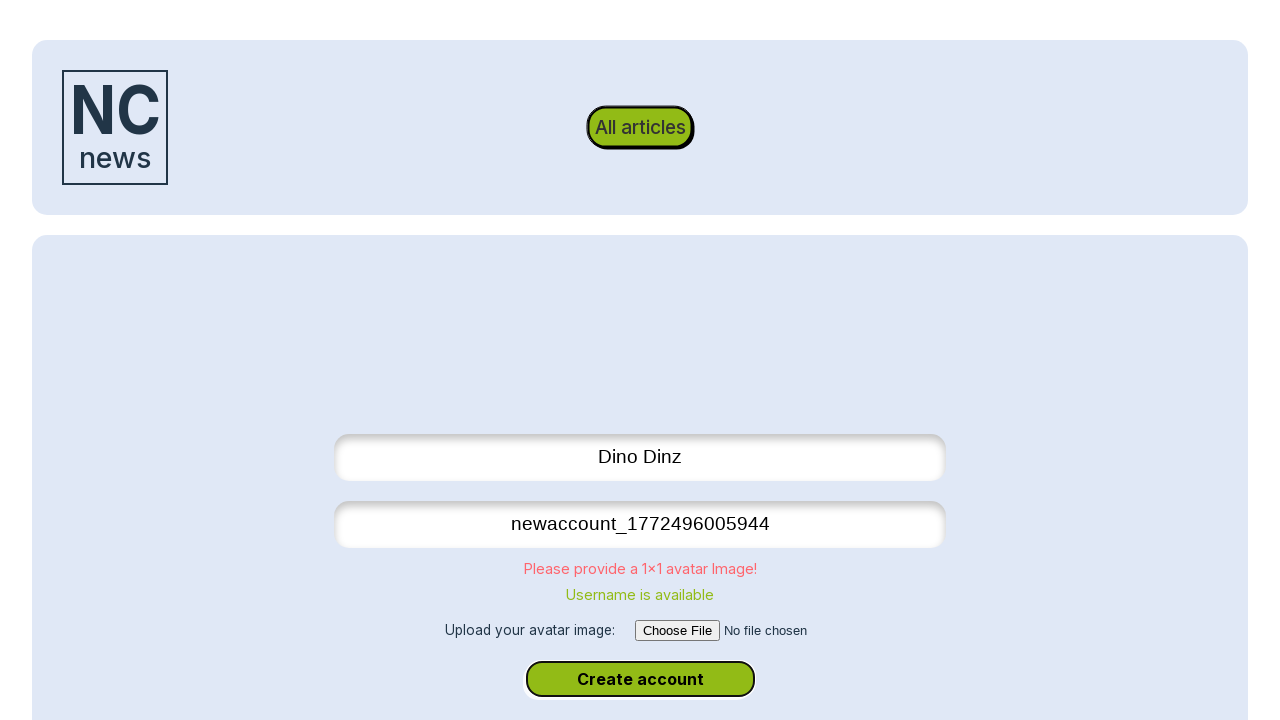